Tests file download functionality by entering text in a text area and clicking the download button to trigger a file download.

Starting URL: https://demoapps.qspiders.com/ui/download?sublist=0

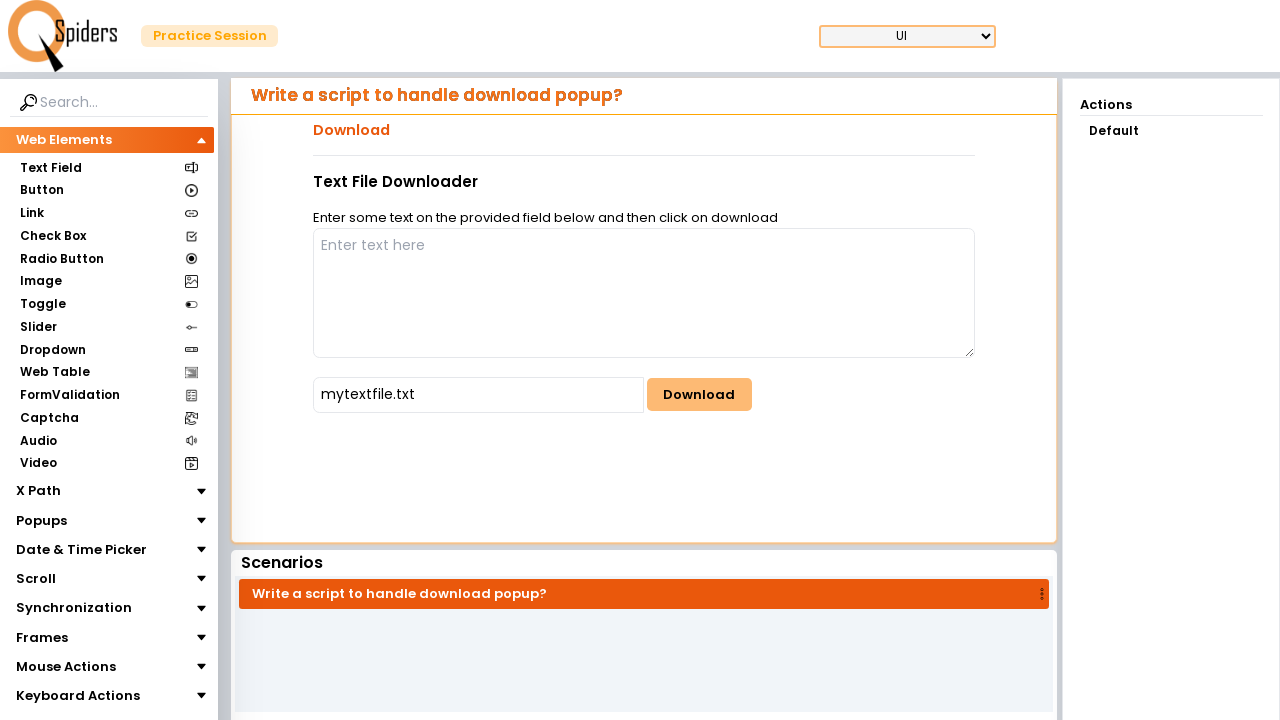

Filled text area with 'demo' on #writeArea
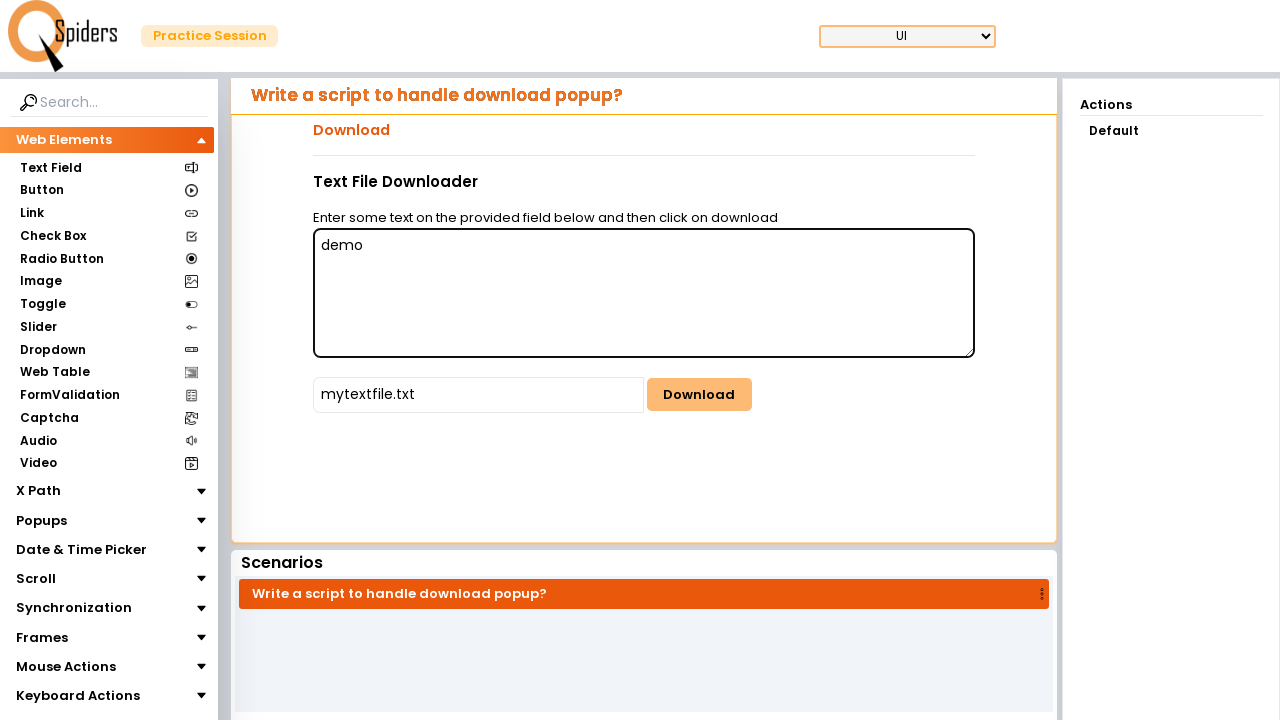

Clicked download button to trigger file download at (699, 395) on #downloadButton
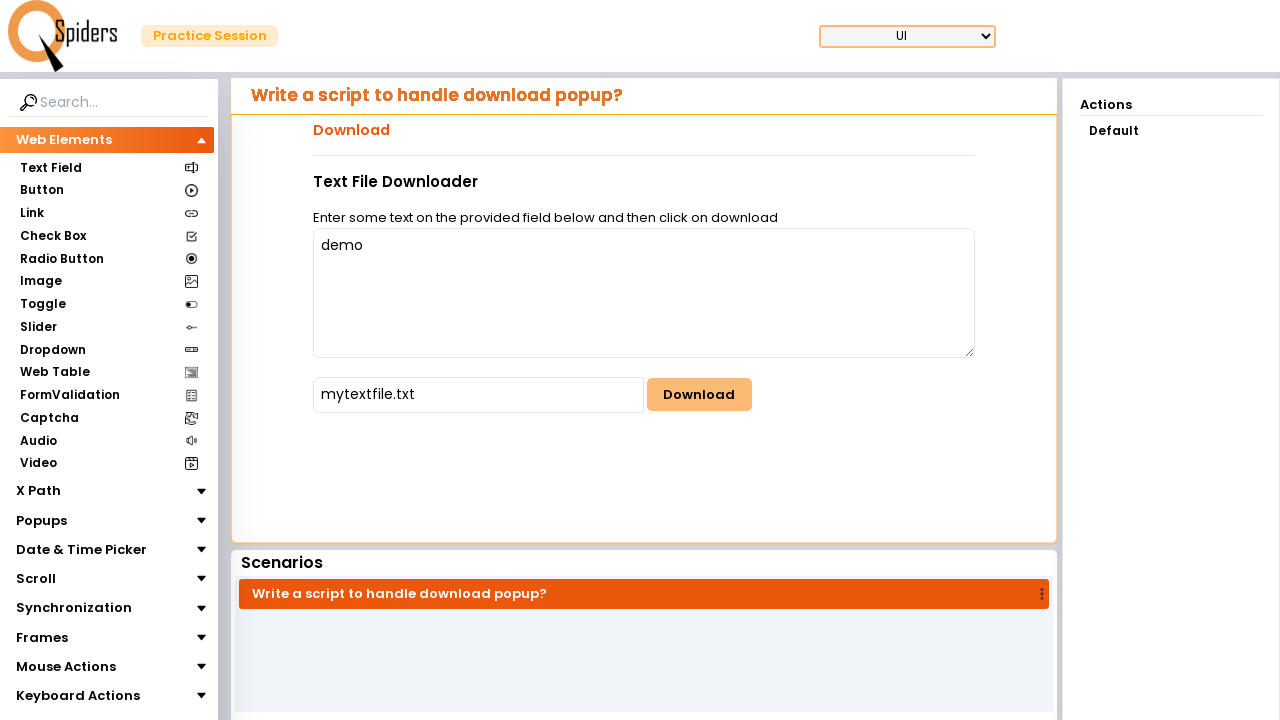

File download completed
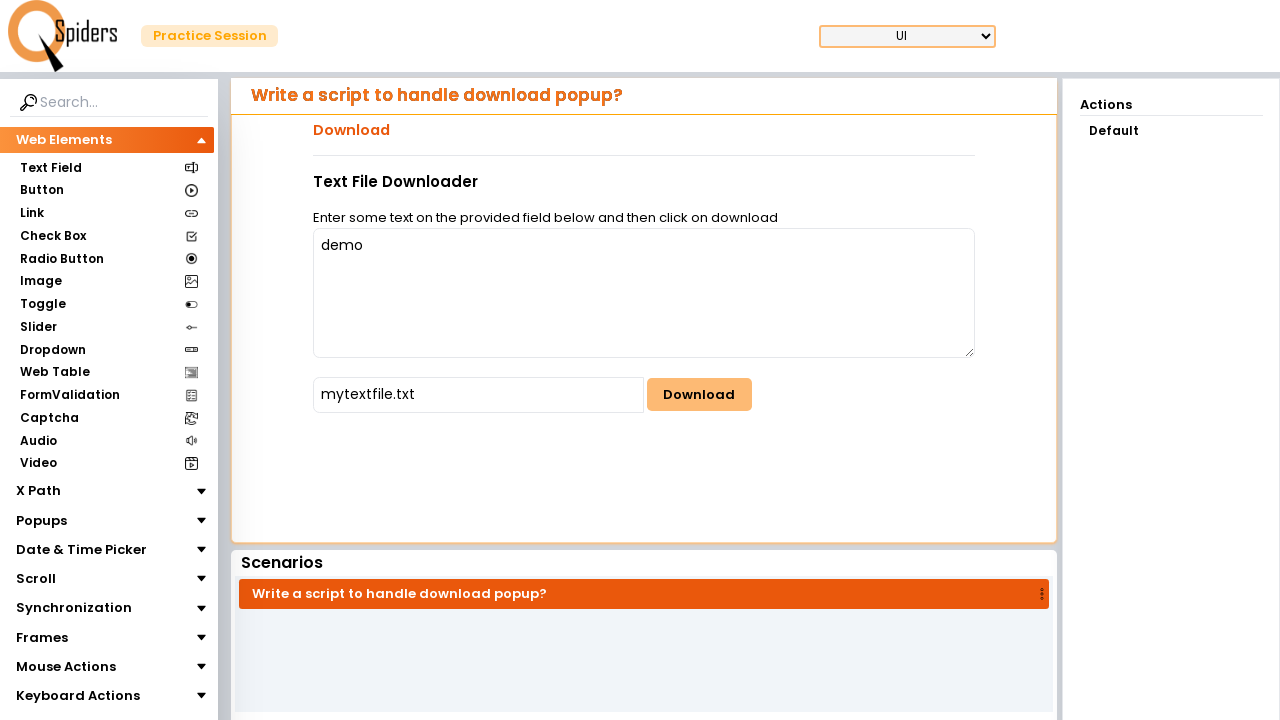

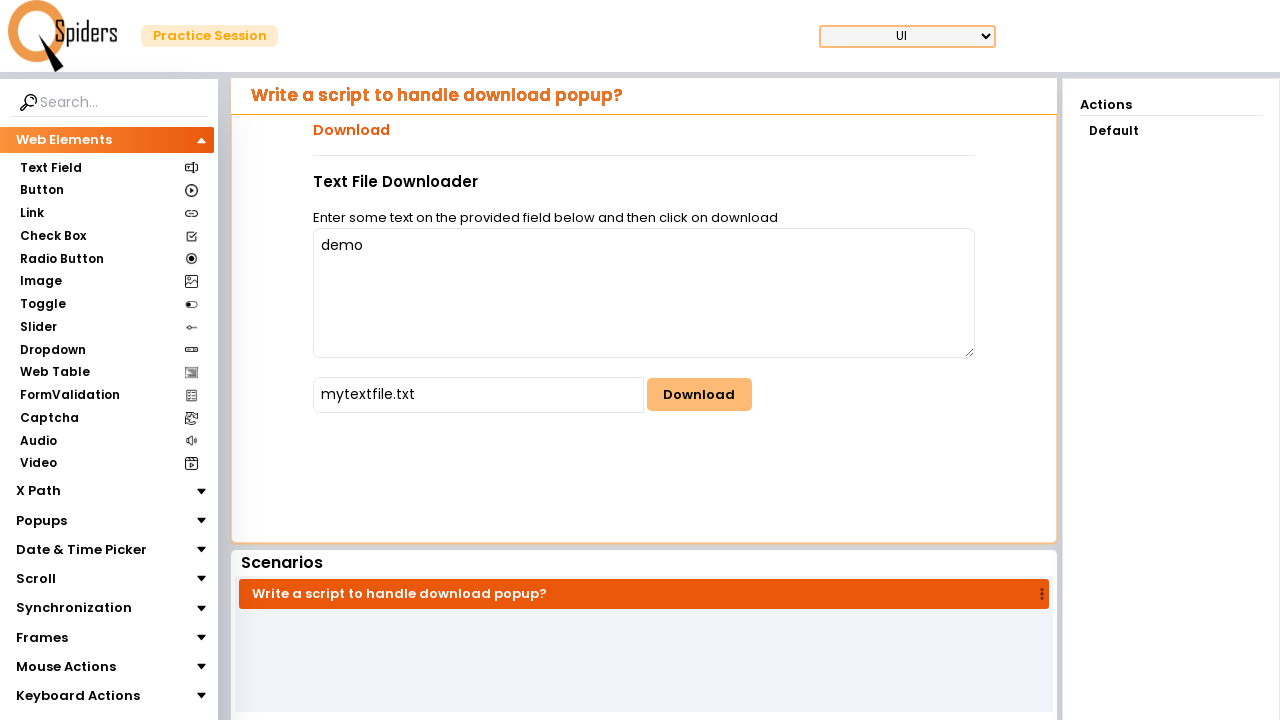